Tests a flight booking form by selecting origin/destination airports, adjusting passenger count, selecting country from autocomplete, checking a checkbox, and selecting dates before searching for flights

Starting URL: https://rahulshettyacademy.com/dropdownsPractise/

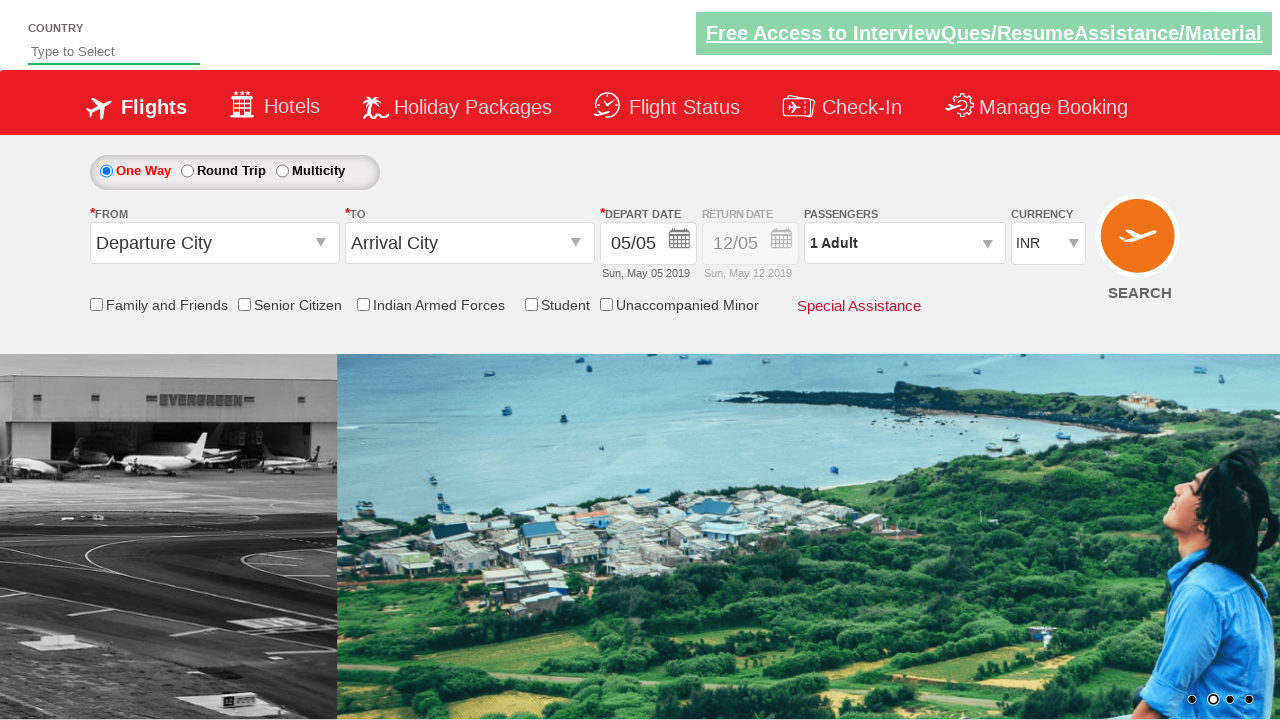

Clicked origin station dropdown at (214, 243) on input#ctl00_mainContent_ddl_originStation1_CTXT
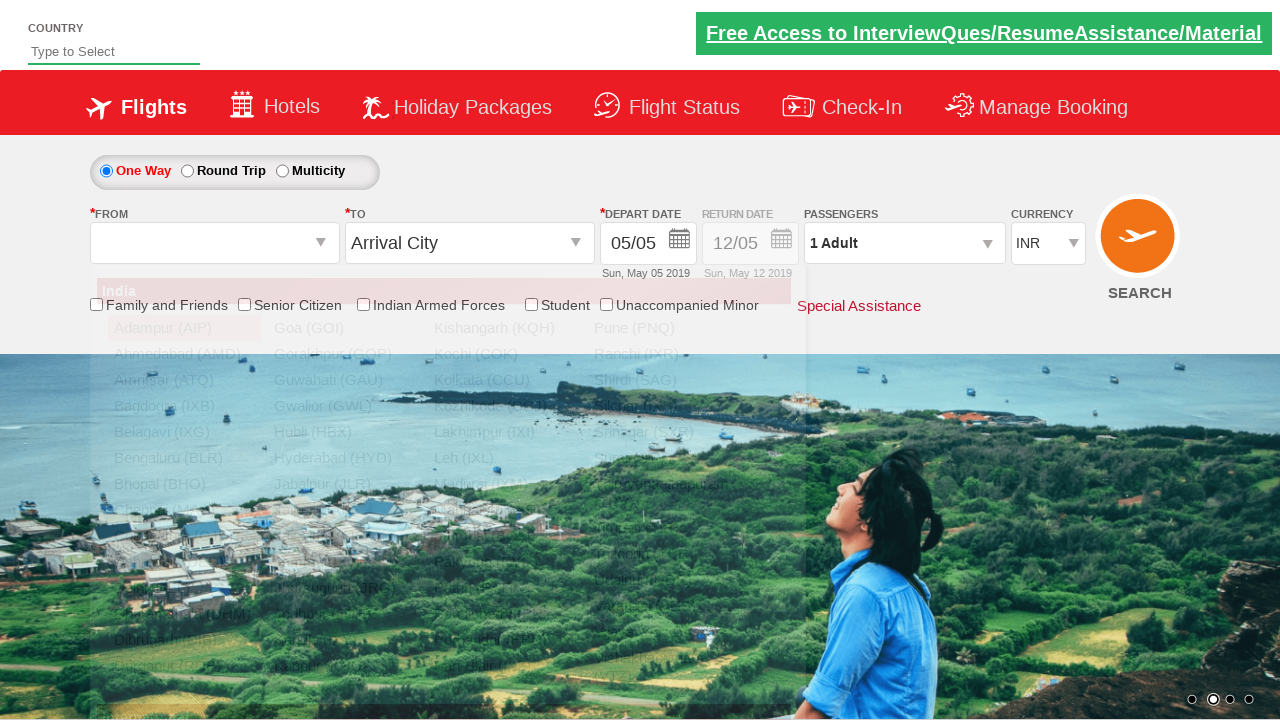

Selected Delhi (DEL) as origin airport at (184, 588) on div#glsctl00_mainContent_ddl_originStation1_CTNR a[text='Delhi (DEL)']
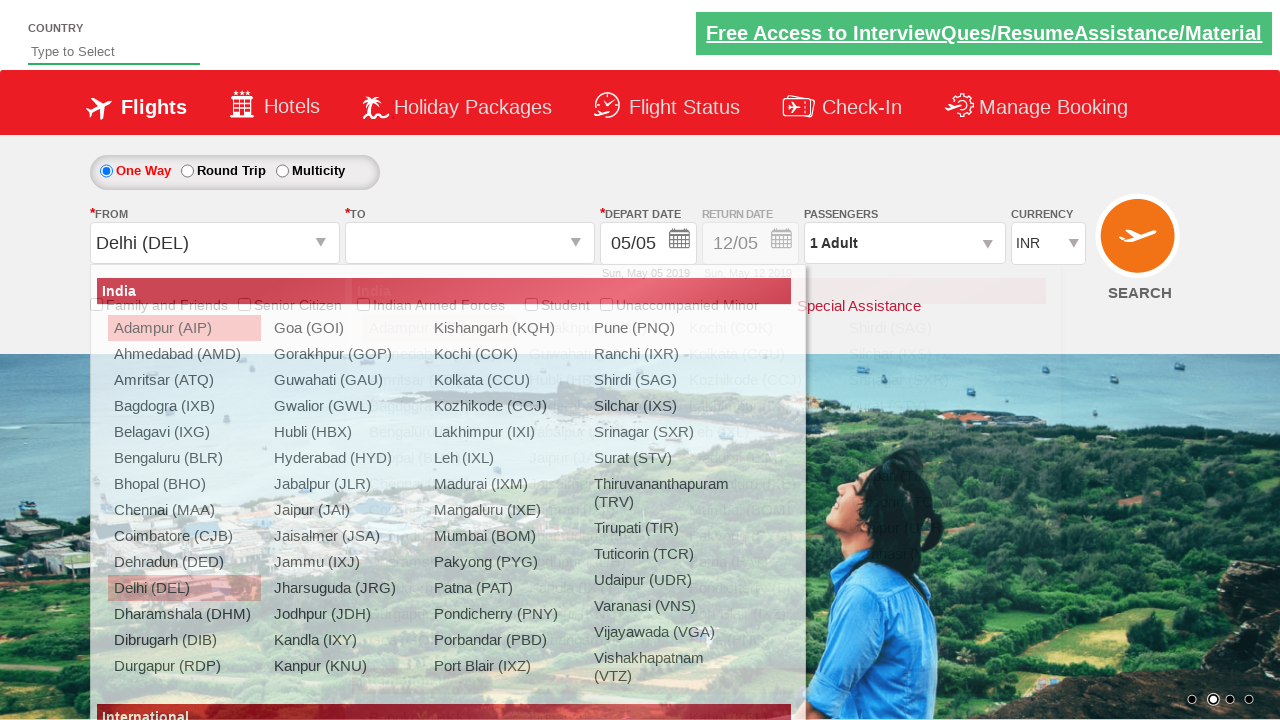

Waited for destination dropdown to be available
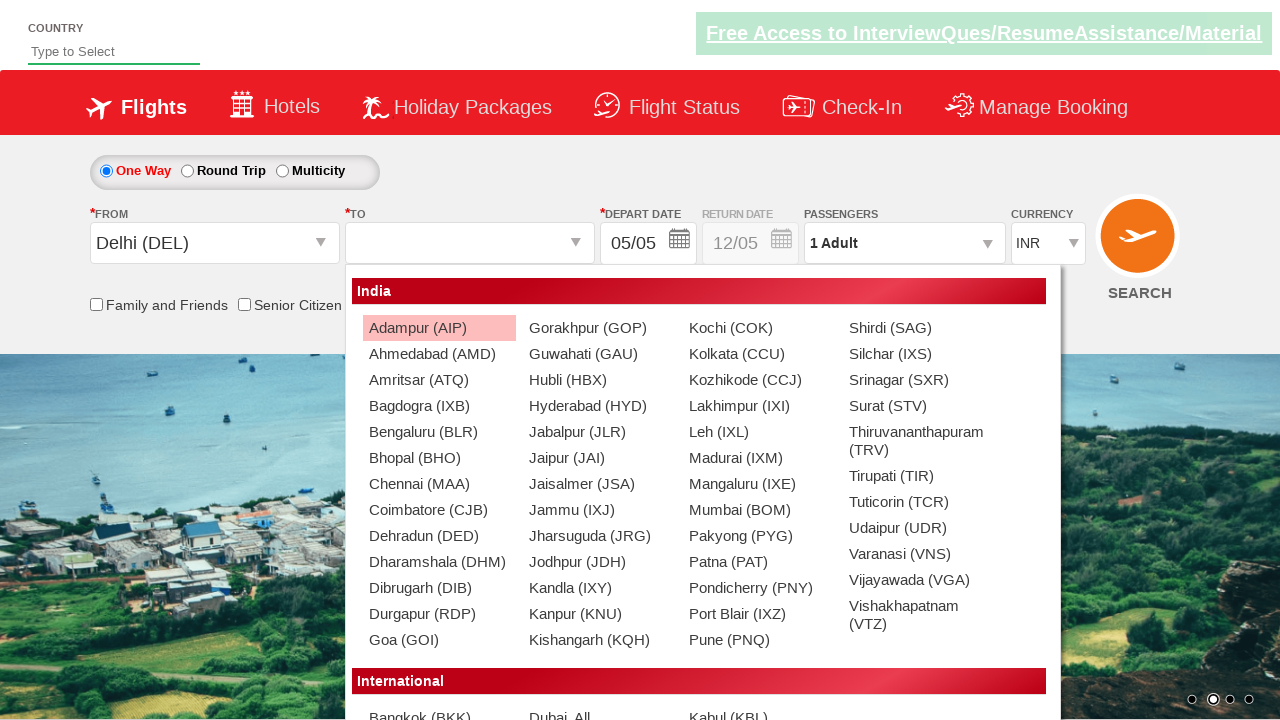

Selected Jaipur (JAI) as destination airport at (599, 458) on div#glsctl00_mainContent_ddl_destinationStation1_CTNR a[text='Jaipur (JAI)']
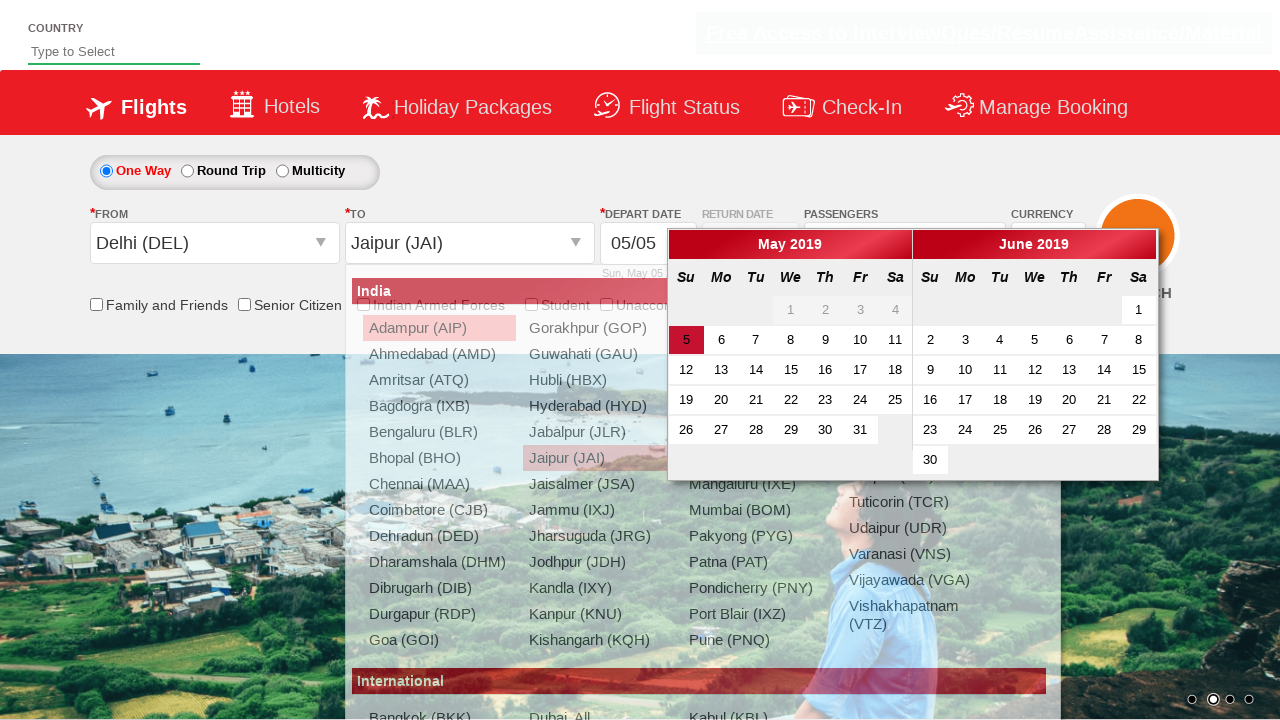

Clicked origin station dropdown again at (214, 243) on input#ctl00_mainContent_ddl_originStation1_CTXT
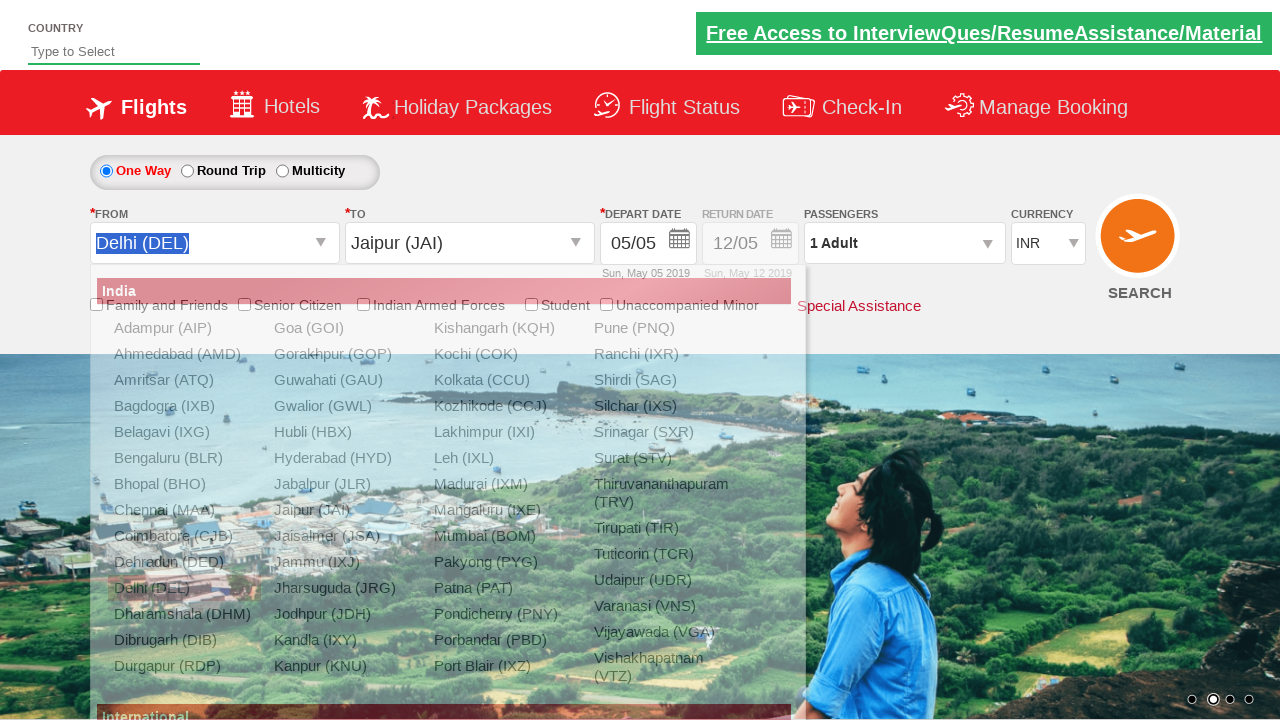

Clicked passenger information dropdown at (904, 243) on #divpaxinfo
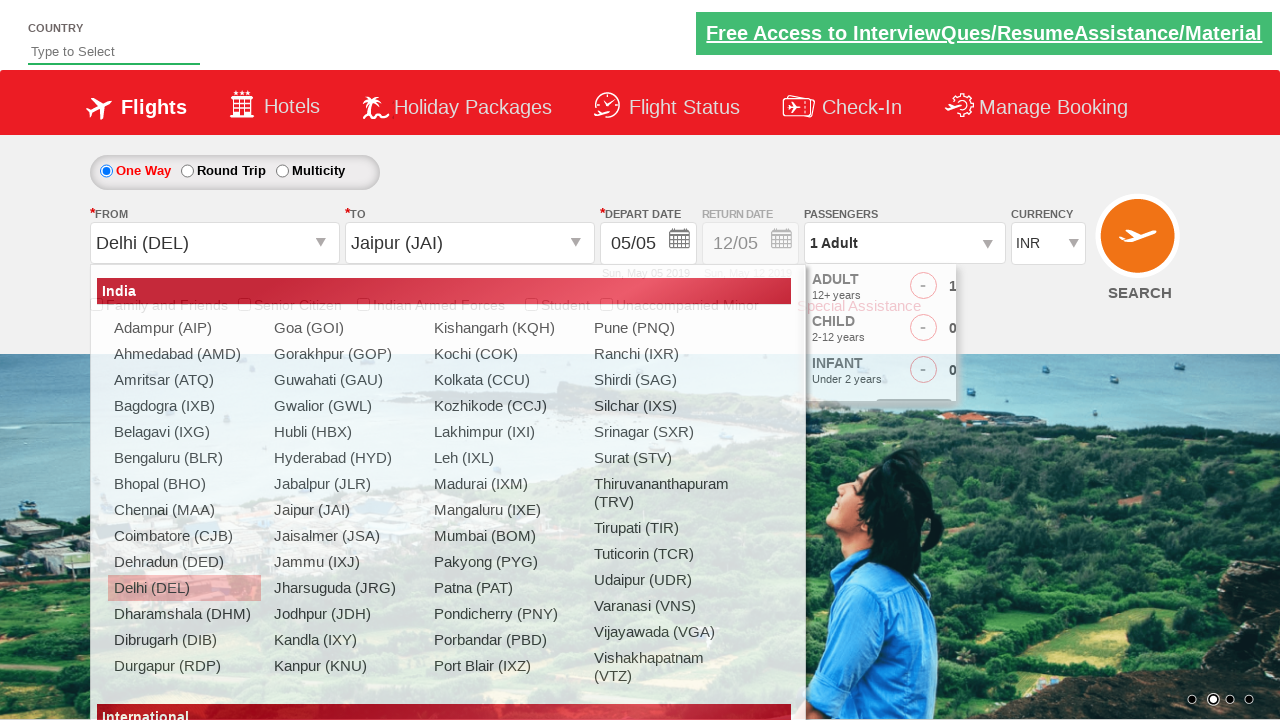

Waited for passenger dropdown to open
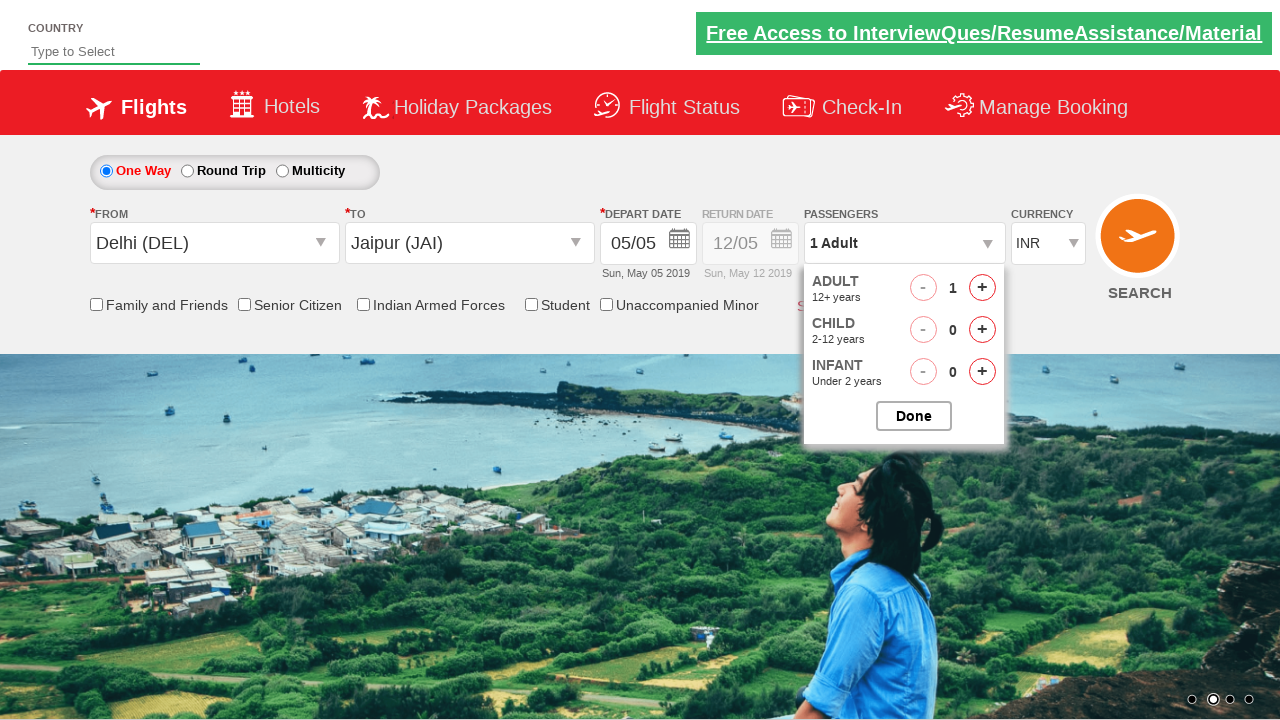

Added adult passenger 1 at (982, 288) on #hrefIncAdt
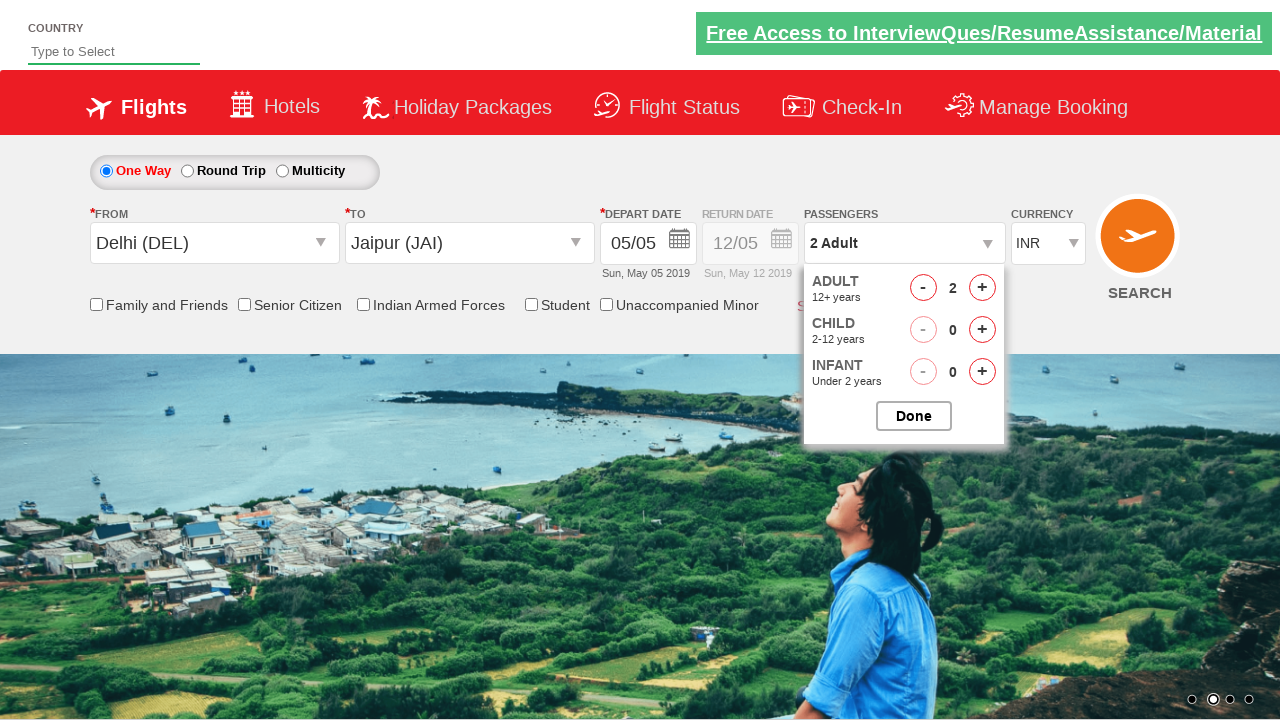

Added adult passenger 2 at (982, 288) on #hrefIncAdt
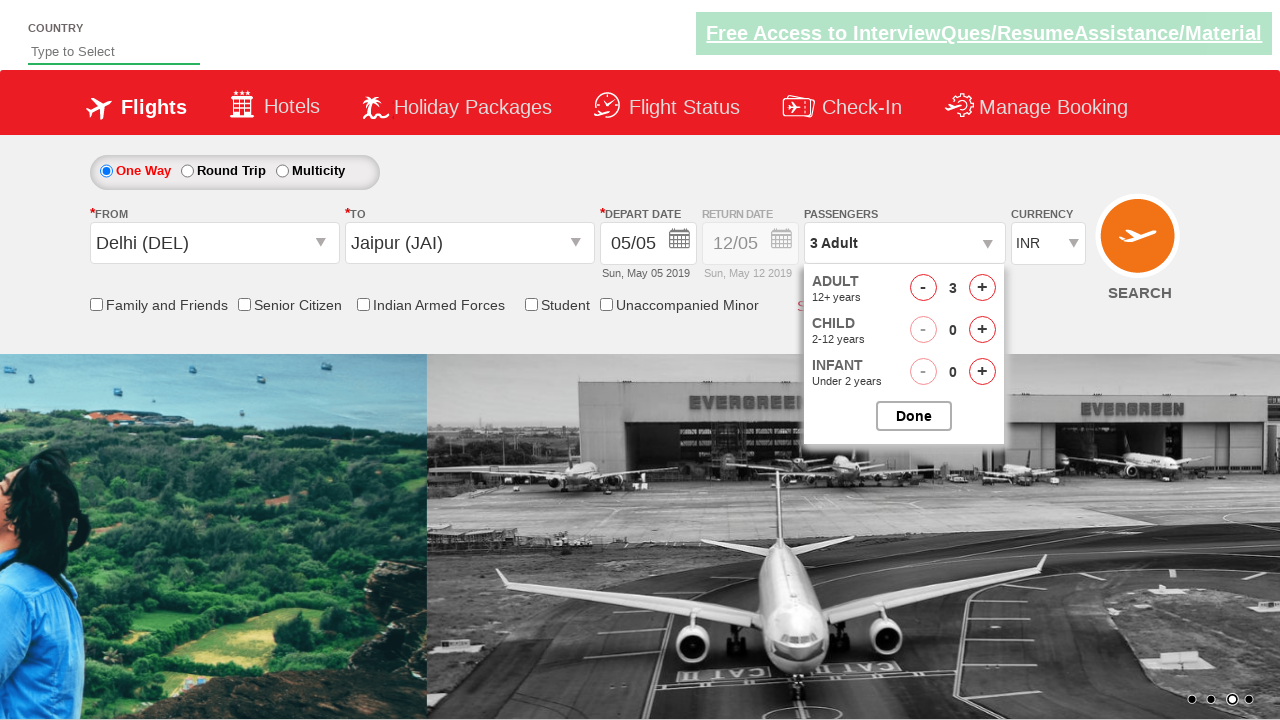

Added adult passenger 3 at (982, 288) on #hrefIncAdt
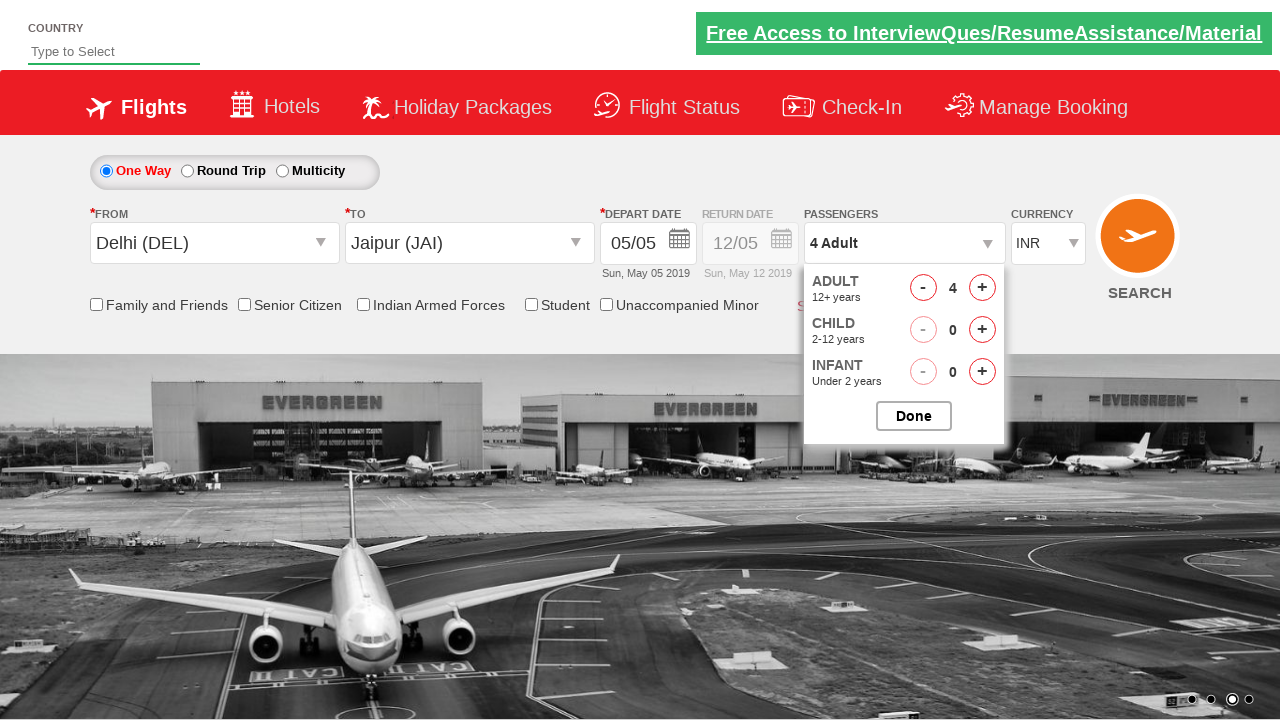

Closed passenger selection dropdown at (914, 416) on #btnclosepaxoption
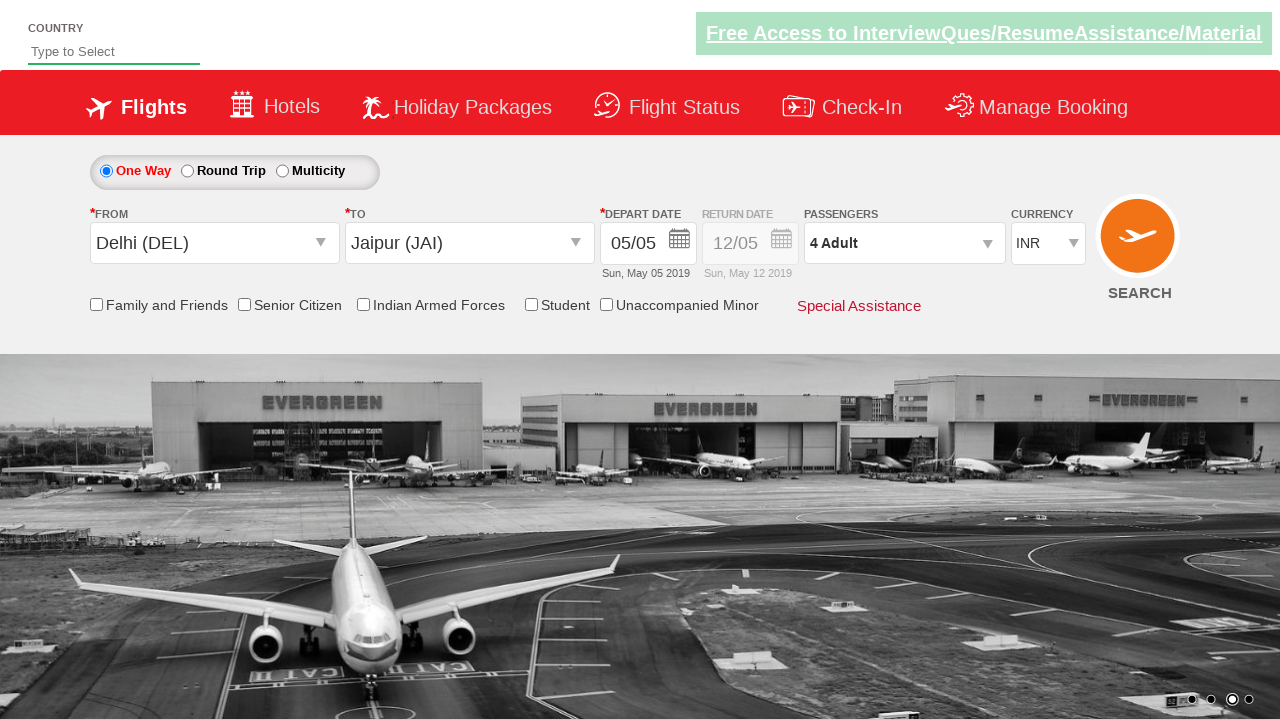

Typed 'ind' in country autocomplete field on input#autosuggest
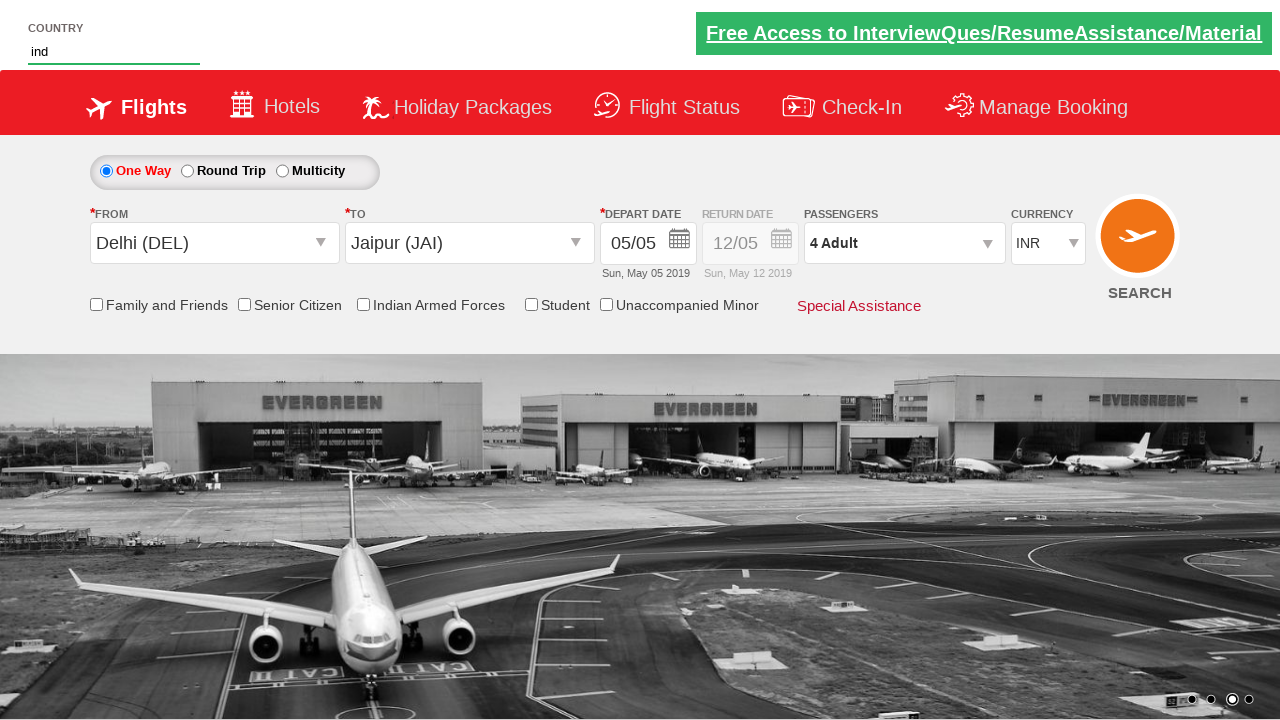

Waited for autocomplete suggestions to load
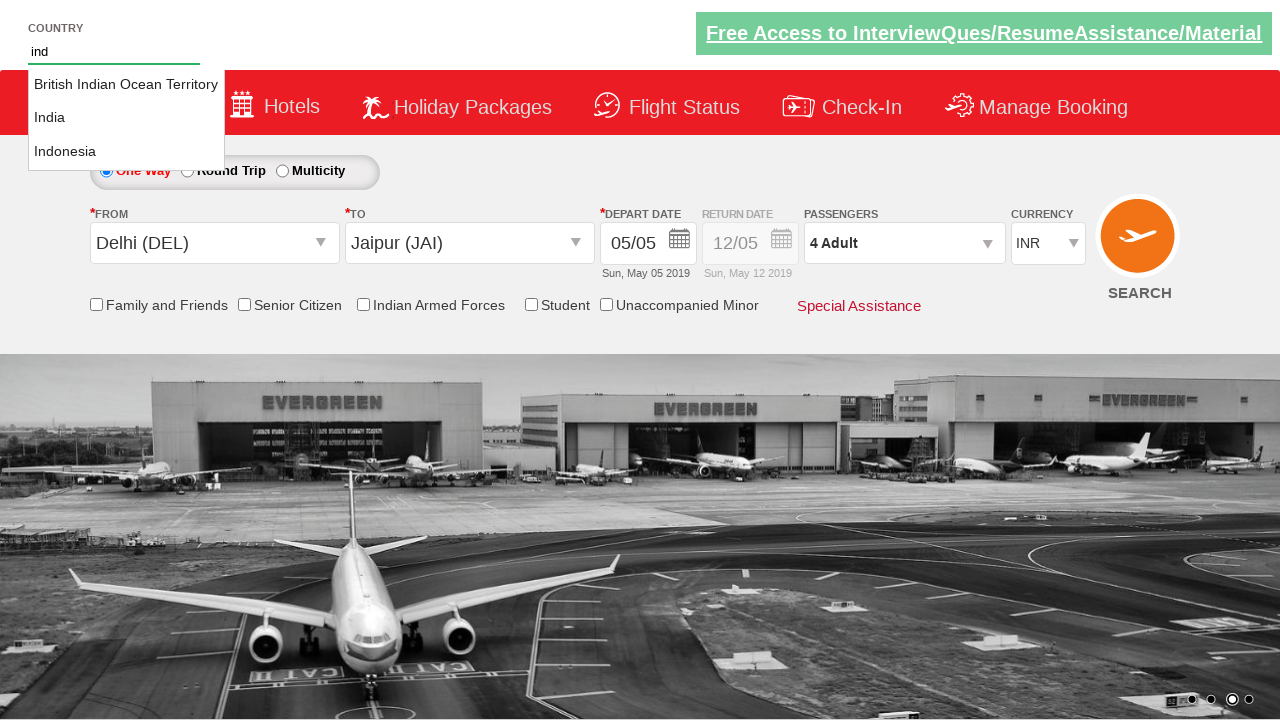

Retrieved autocomplete options
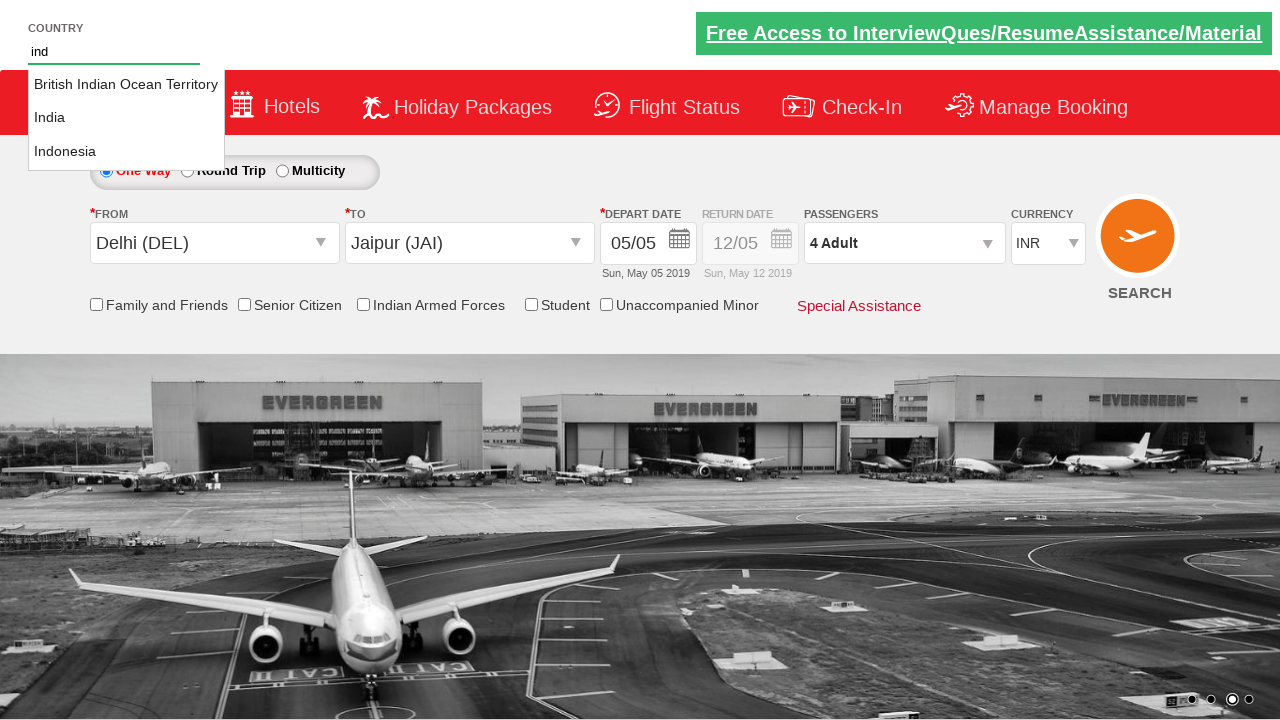

Selected 'India' from autocomplete options at (126, 118) on ul#ui-id-1 a >> nth=1
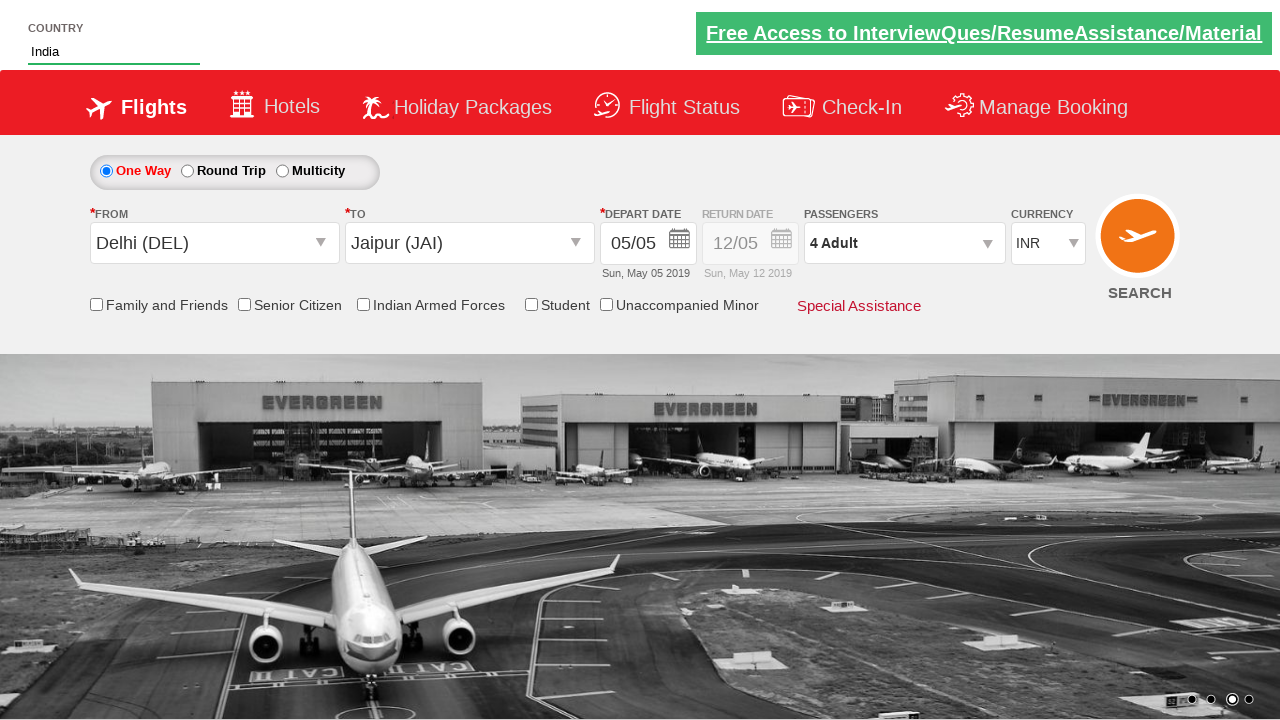

Checked the friends and family checkbox at (96, 304) on input[id*='friendsandfamily']
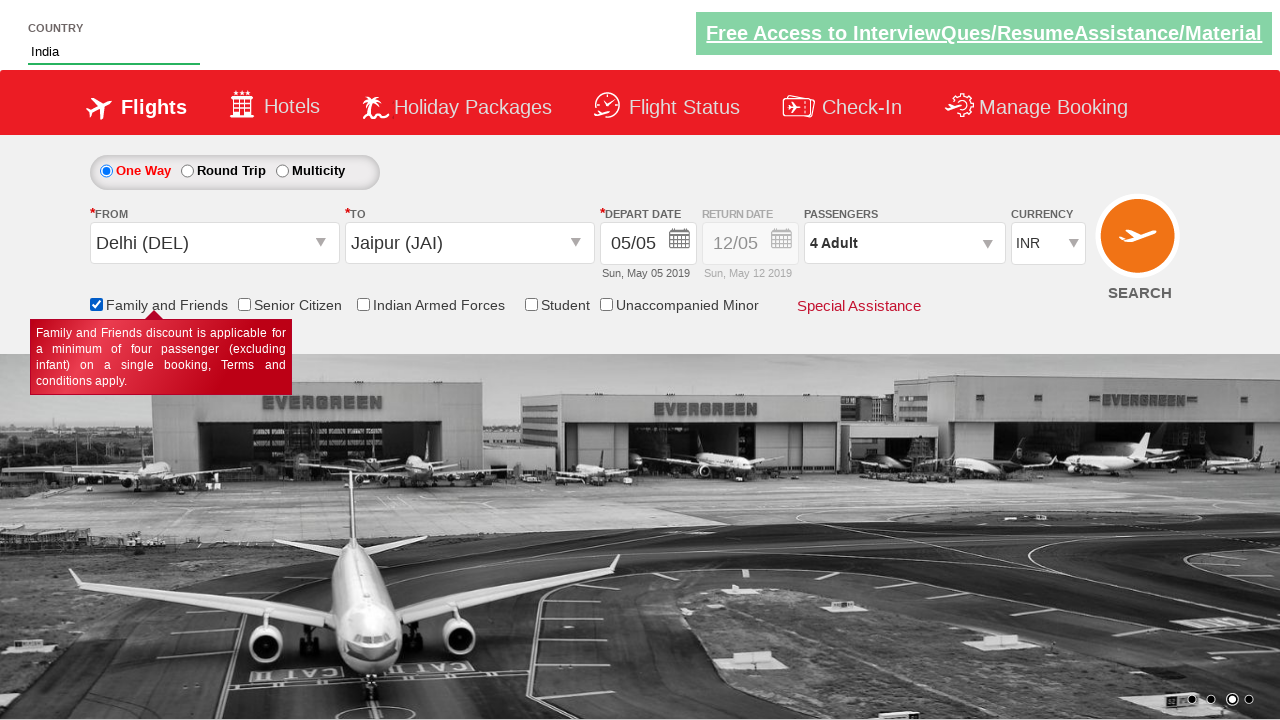

Clicked return date field to open date picker at (750, 244) on #ctl00_mainContent_view_date2
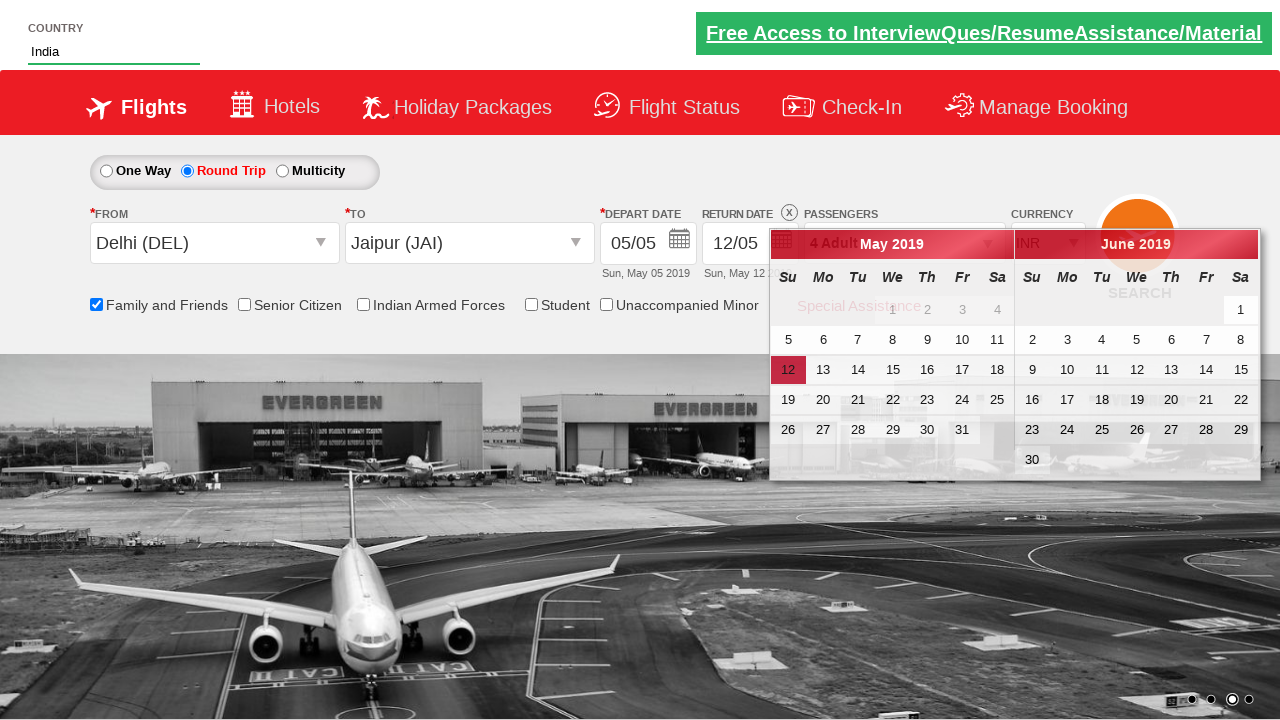

Selected date 15 from the calendar at (893, 370) on div.ui-datepicker-group.ui-datepicker-group-first a:text('15')
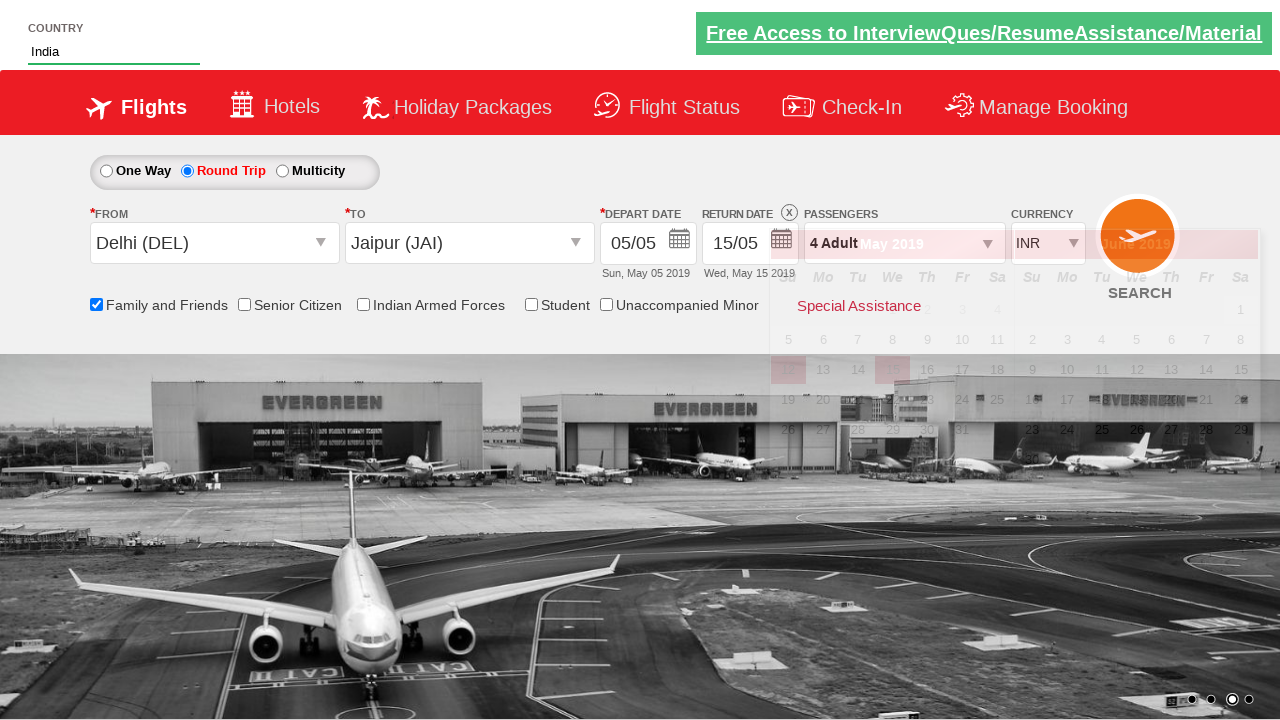

Clicked search flights button to initiate flight search at (1140, 245) on #flightSearchContainer #ctl00_mainContent_btn_FindFlights
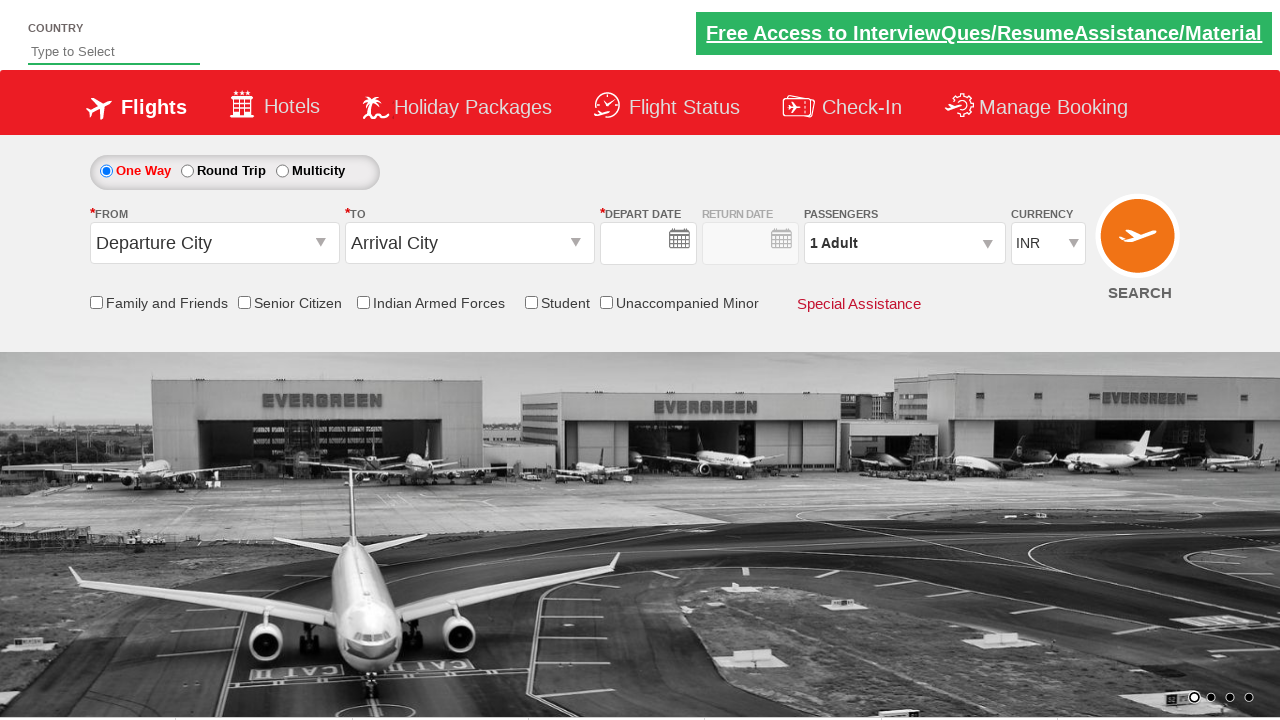

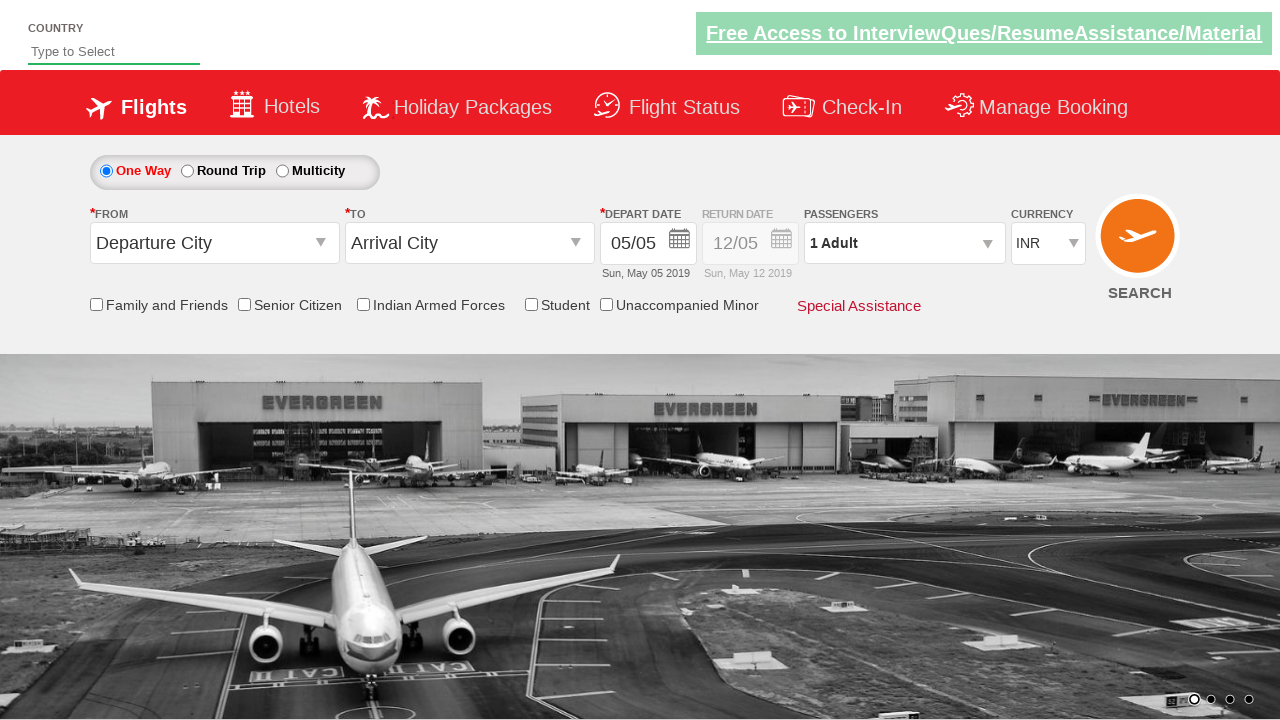